Tests dynamic data loading by navigating to Dynamic Data section, verifying loading text, and clicking to get dynamic data

Starting URL: http://demo.automationtesting.in/WebTable.html

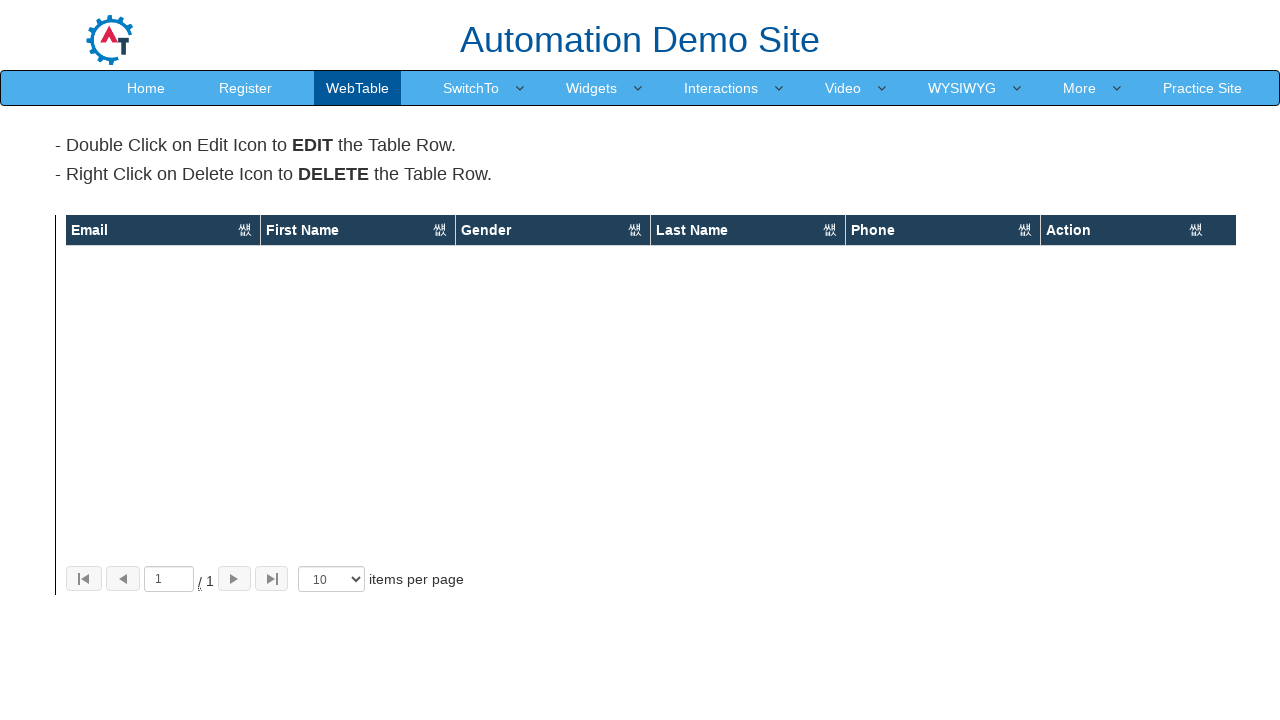

Clicked More menu at (1080, 88) on text=More
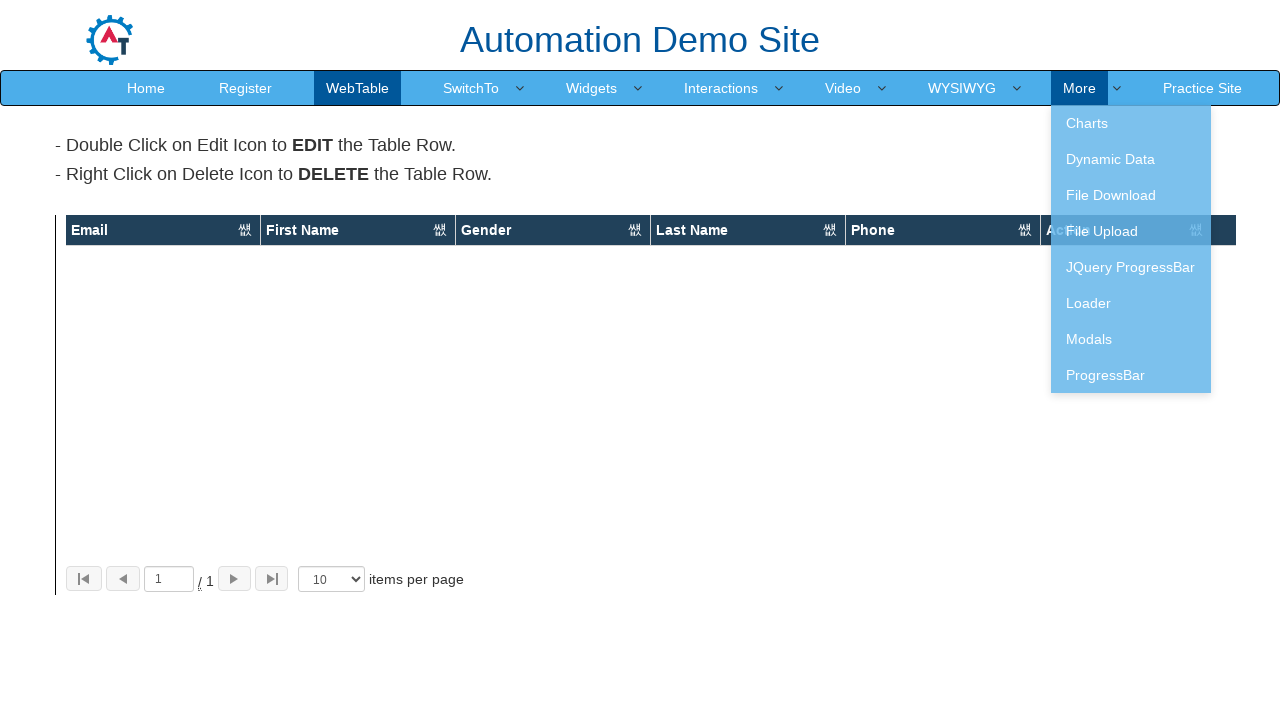

Clicked Dynamic Data submenu at (1131, 159) on text=Dynamic Data
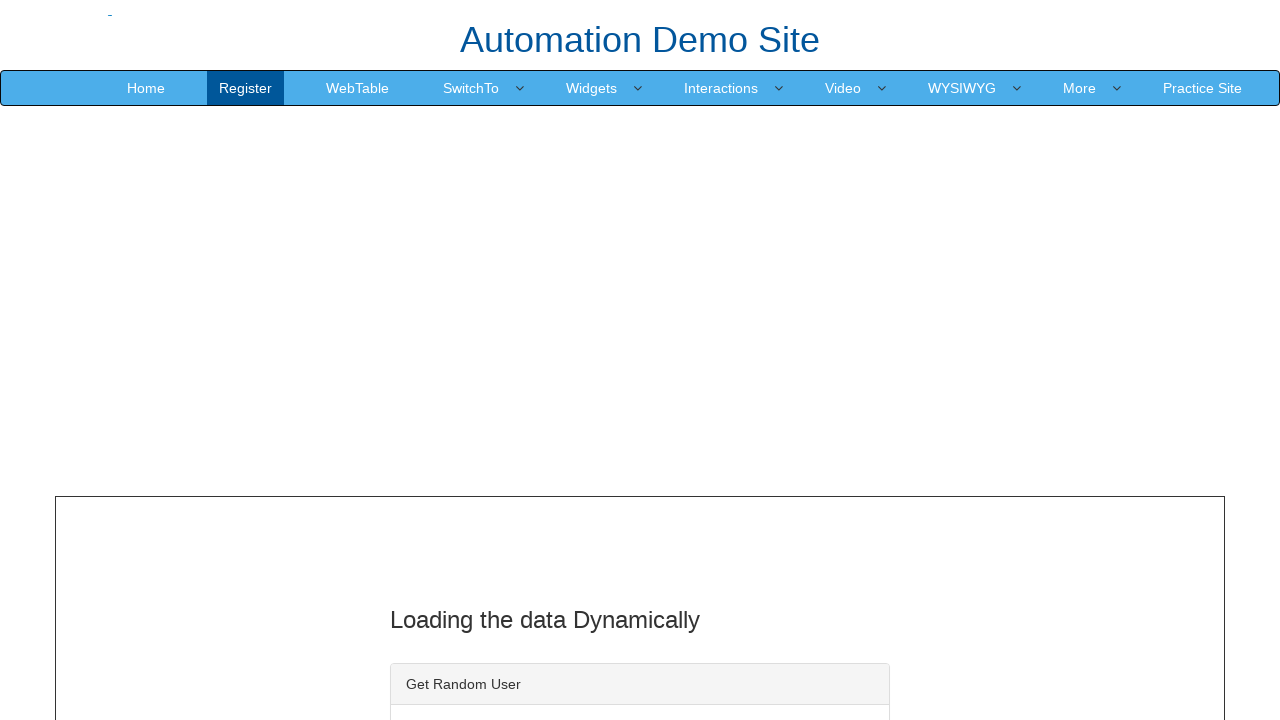

Verified modal window contains 'Loading the data Dynamically' text
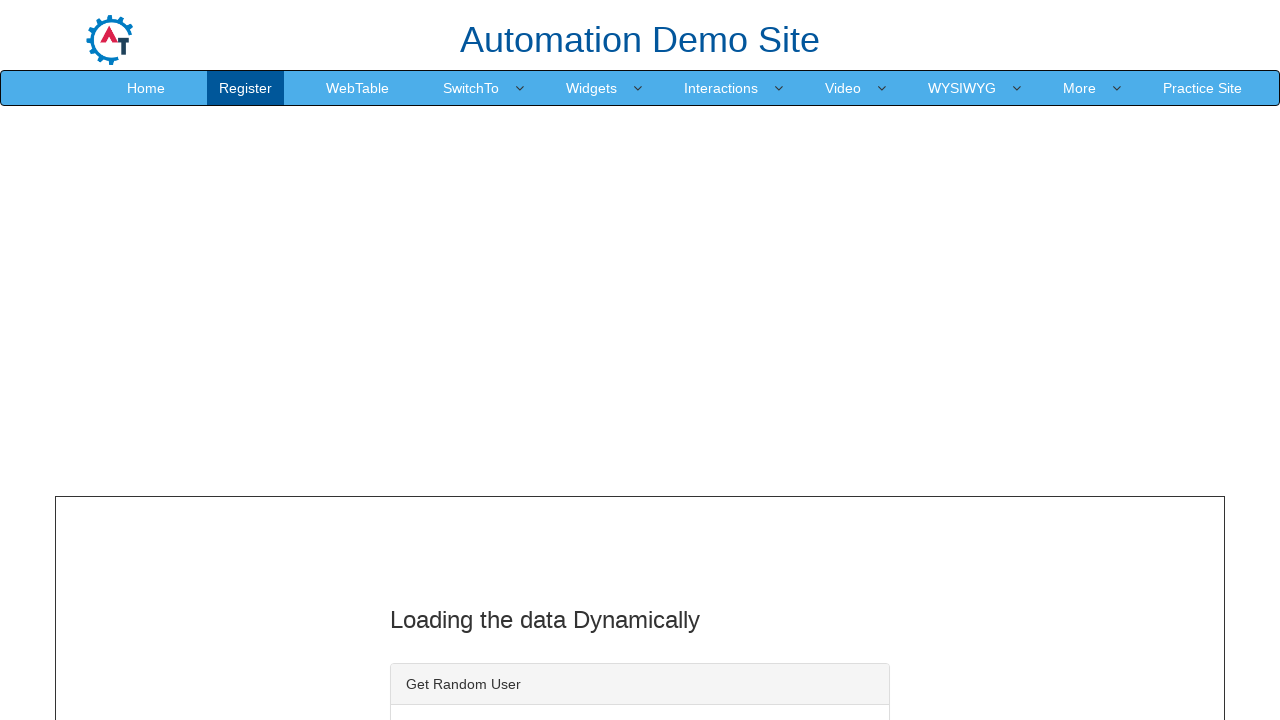

Clicked Get Dynamic Data button at (477, 361) on #save
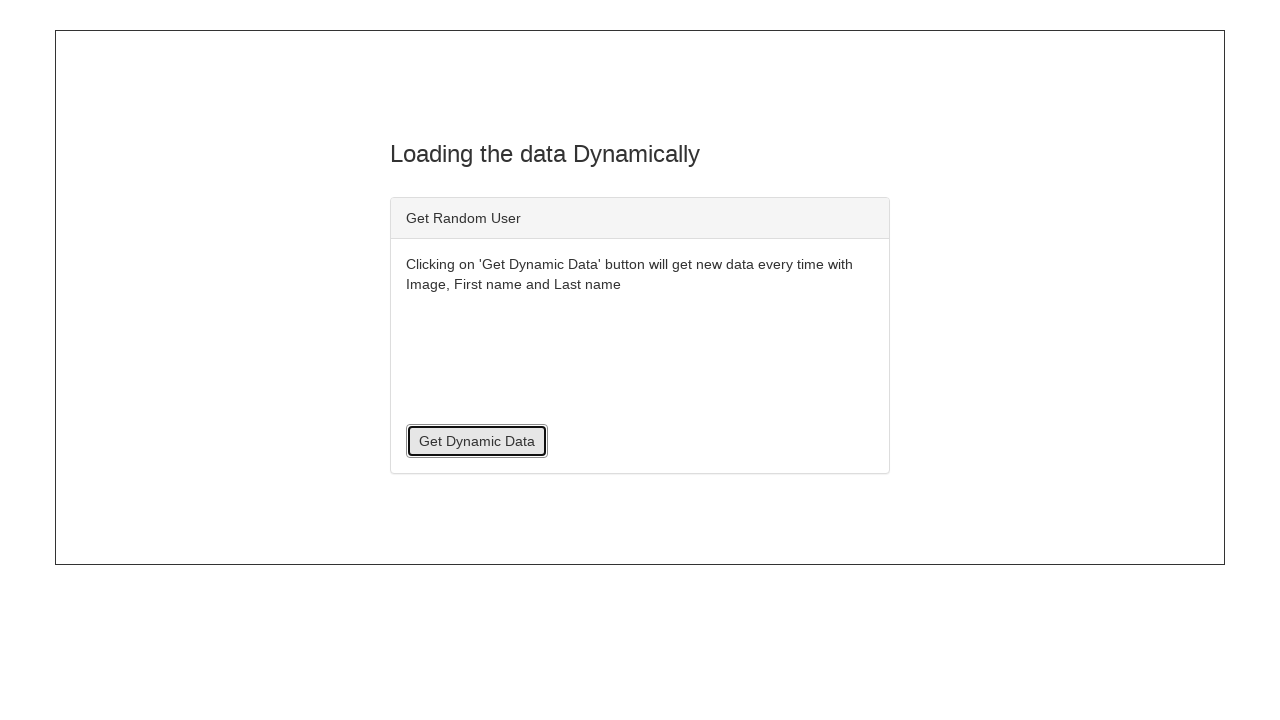

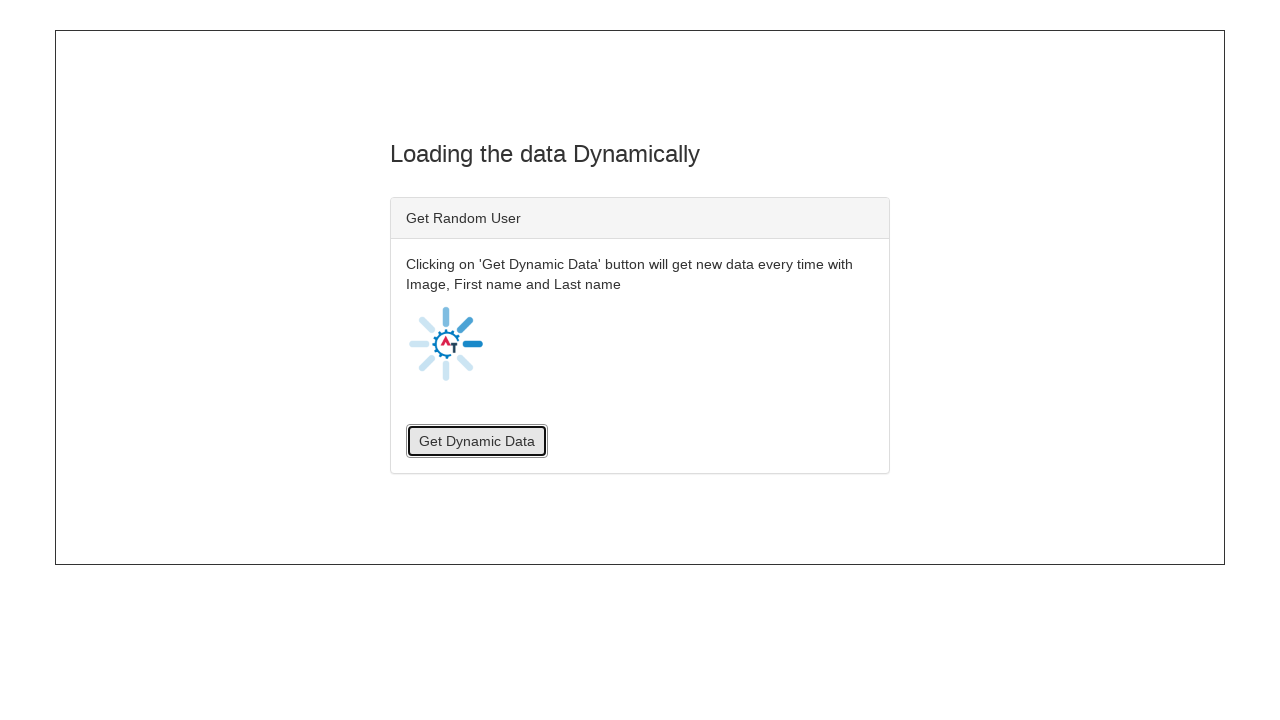